Tests JavaScript prompt alert functionality by clicking the prompt button, entering text into the prompt, and accepting it

Starting URL: https://the-internet.herokuapp.com/javascript_alerts

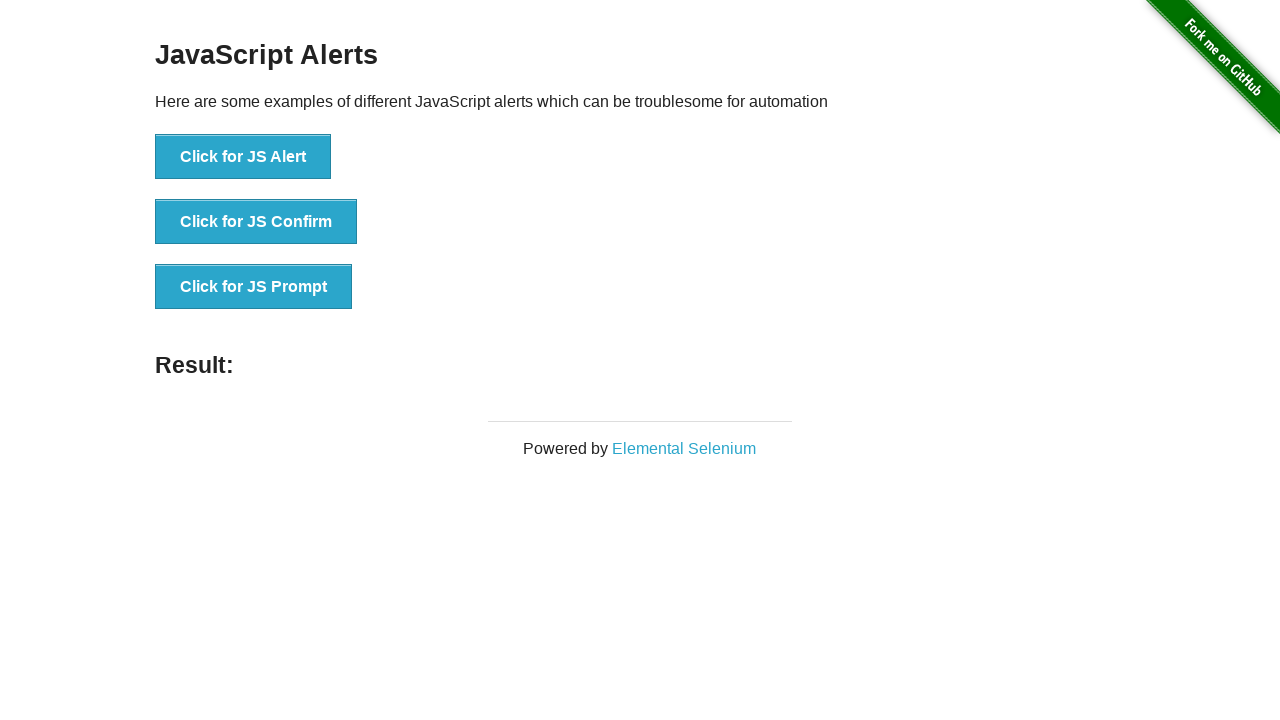

Clicked the prompt button to trigger JavaScript prompt at (254, 287) on xpath=//button[@onclick='jsPrompt()']
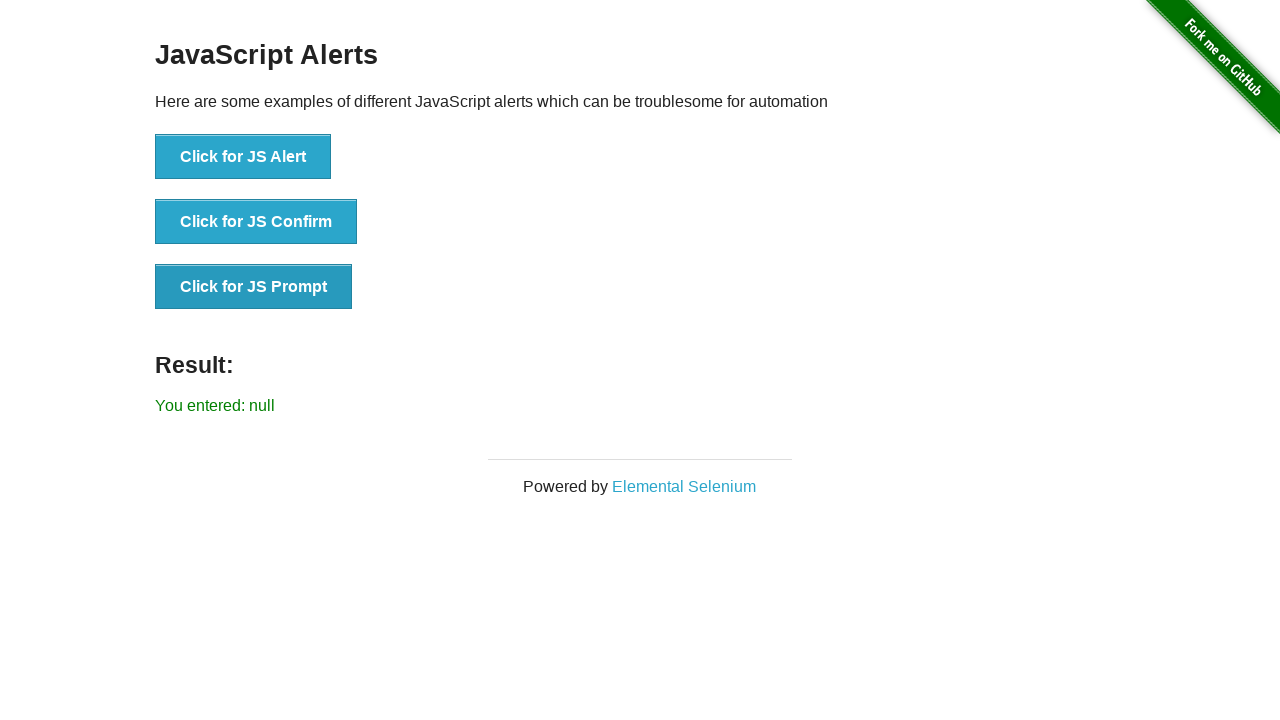

Set up dialog handler to accept prompt with text 'Selenium'
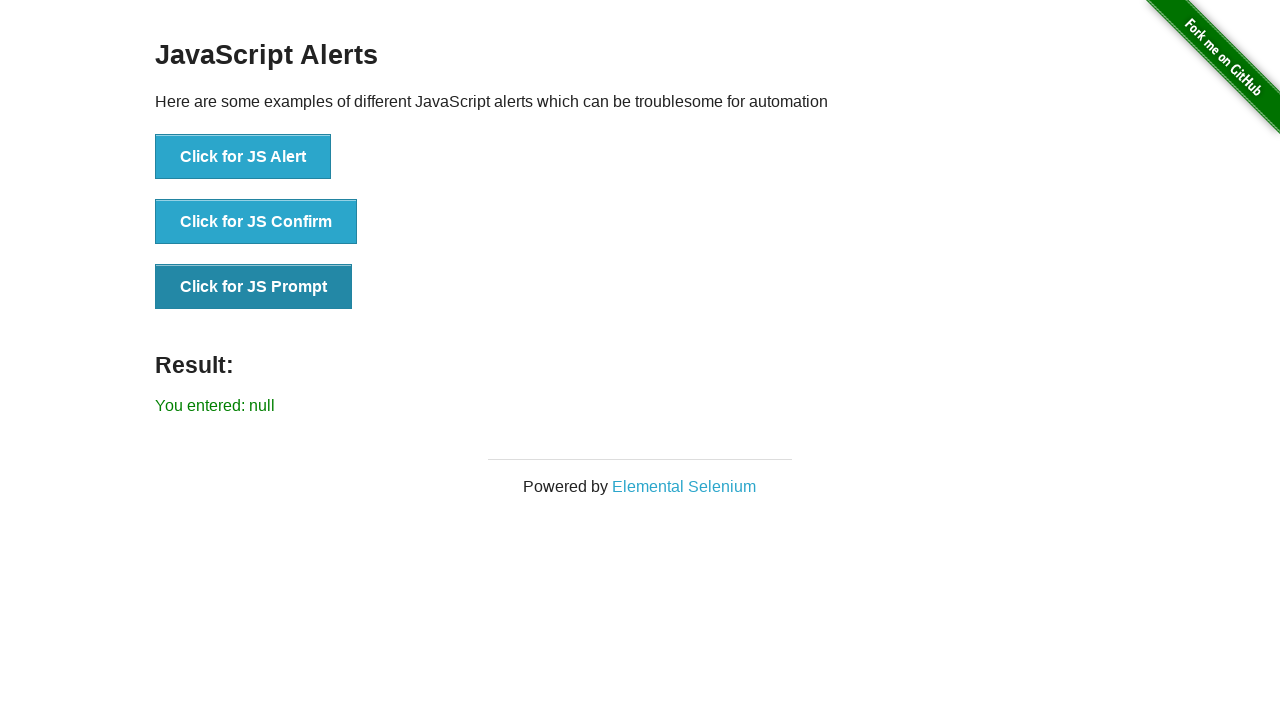

Clicked the prompt button again to trigger the dialog at (254, 287) on xpath=//button[@onclick='jsPrompt()']
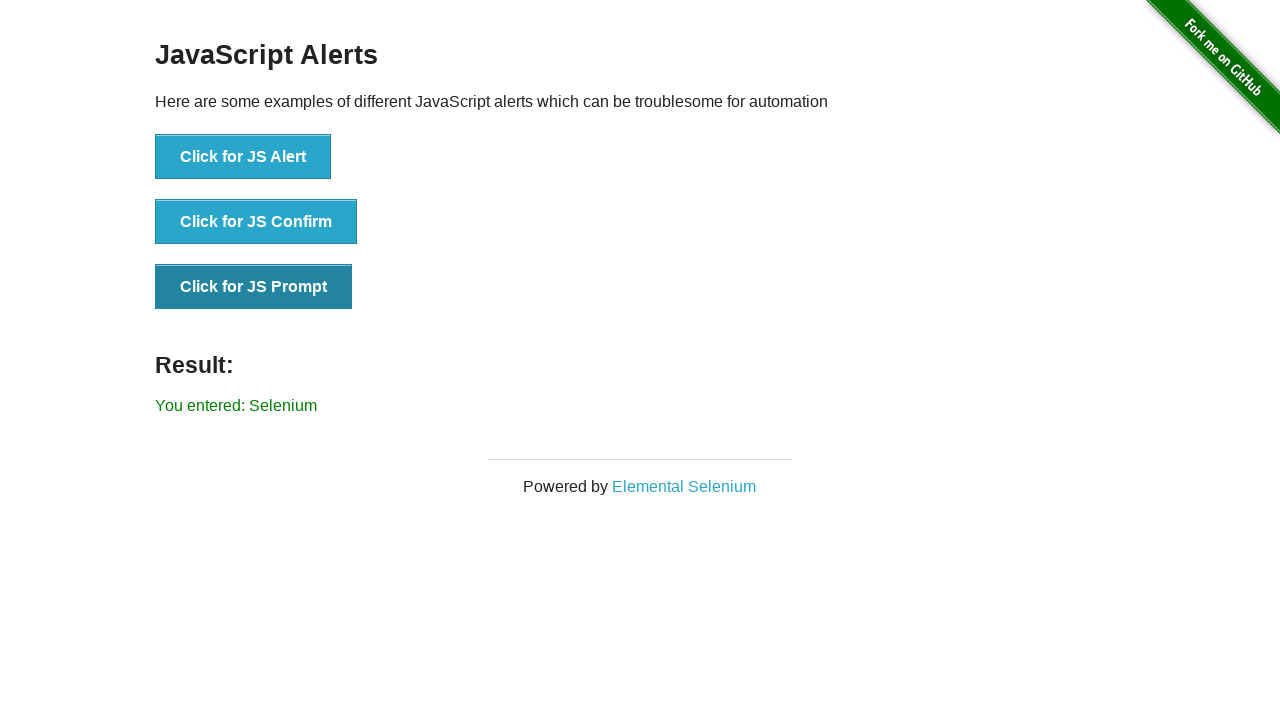

Waited 1 second for the result to be displayed
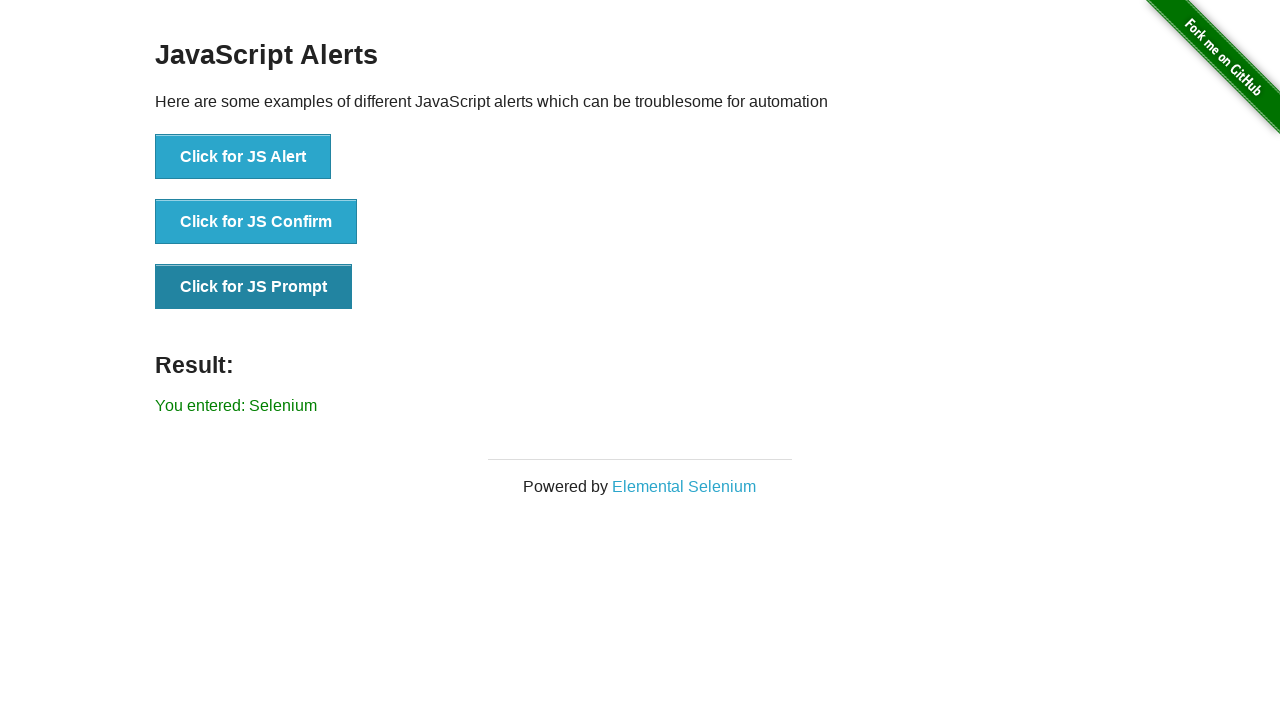

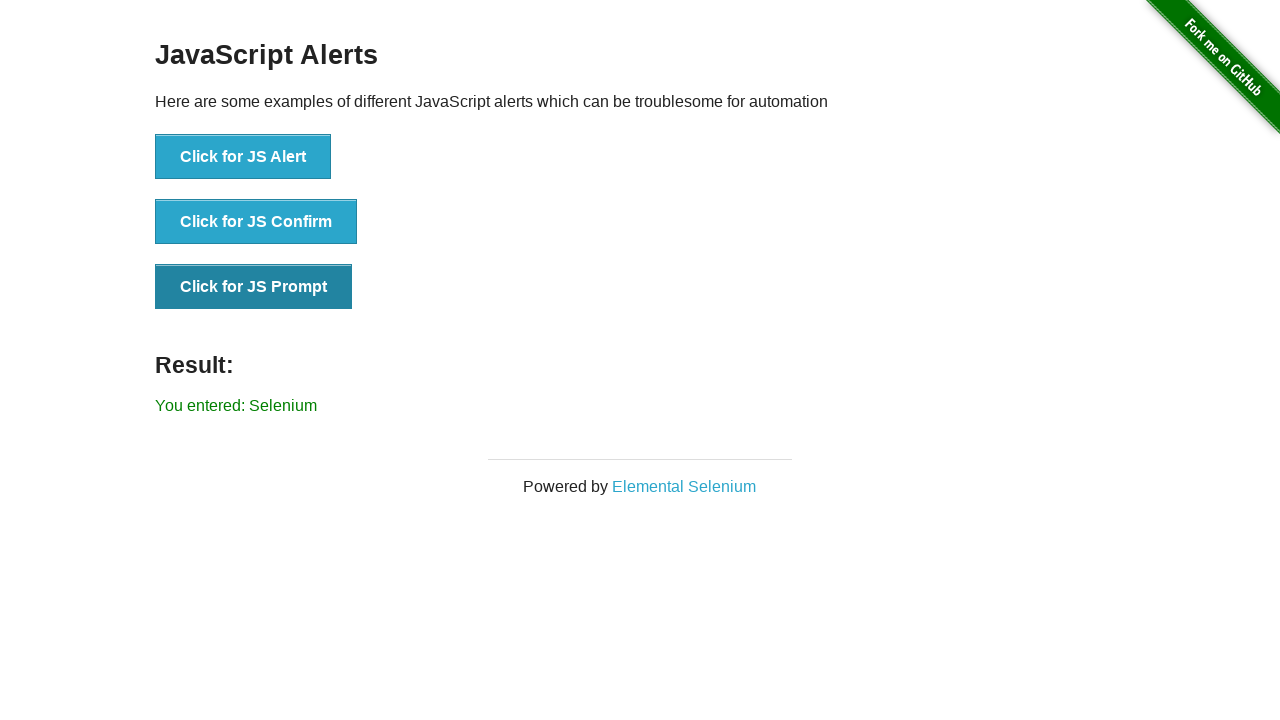